Tests Marshalls store locator functionality by entering a zip code and searching for nearby stores

Starting URL: https://www.marshalls.com/us/store/stores/storeLocator.jsp

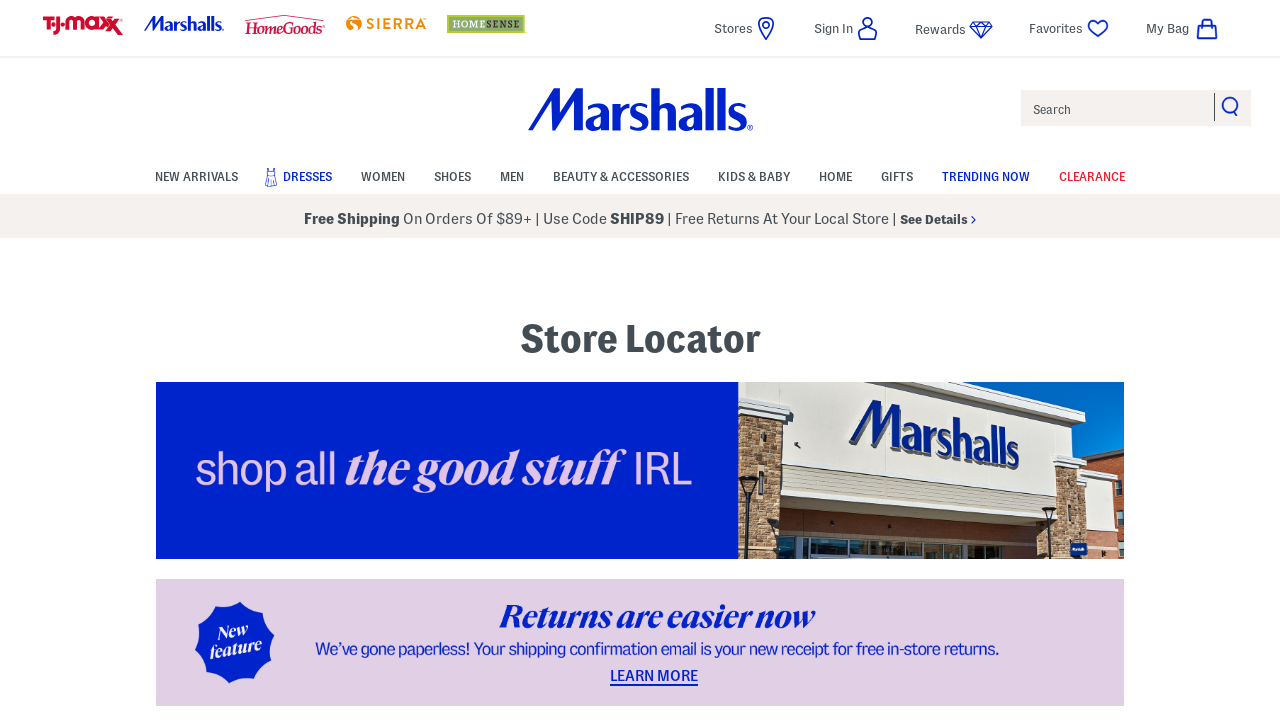

Entered zip code '60089' in store location search field on #store-location-zip
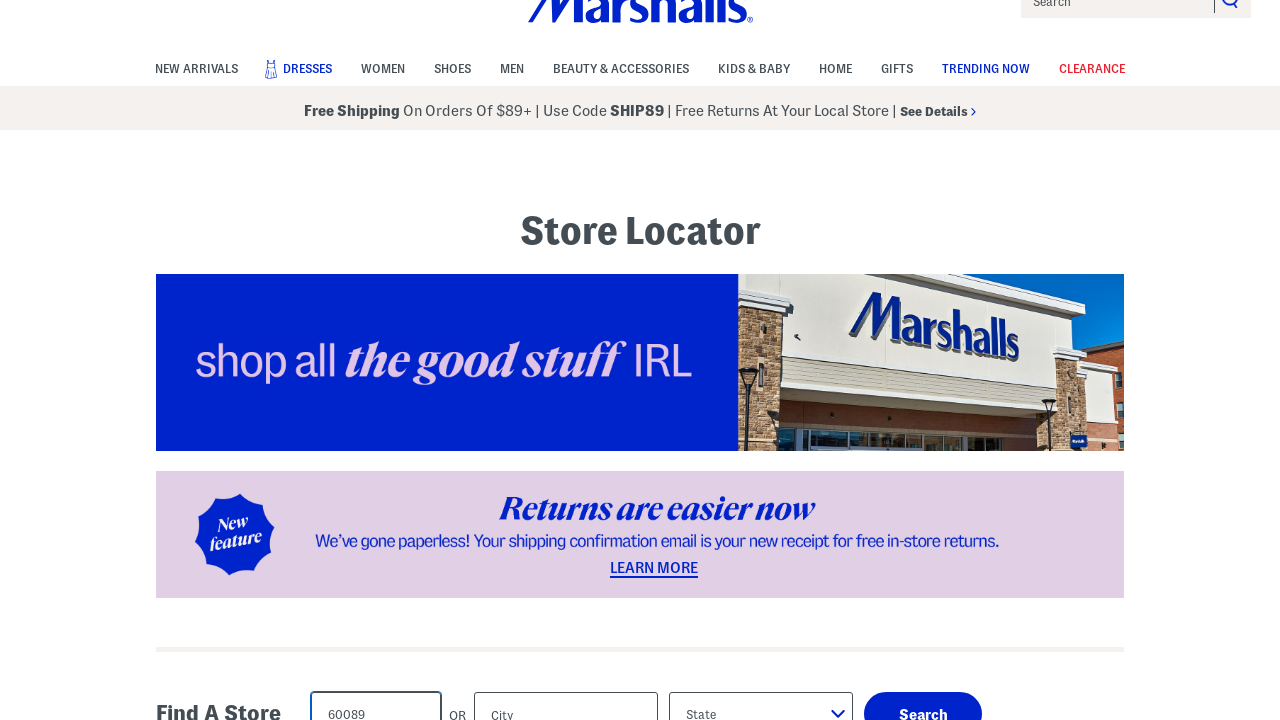

Pressed Enter to submit store locator search form on input[name='submit']
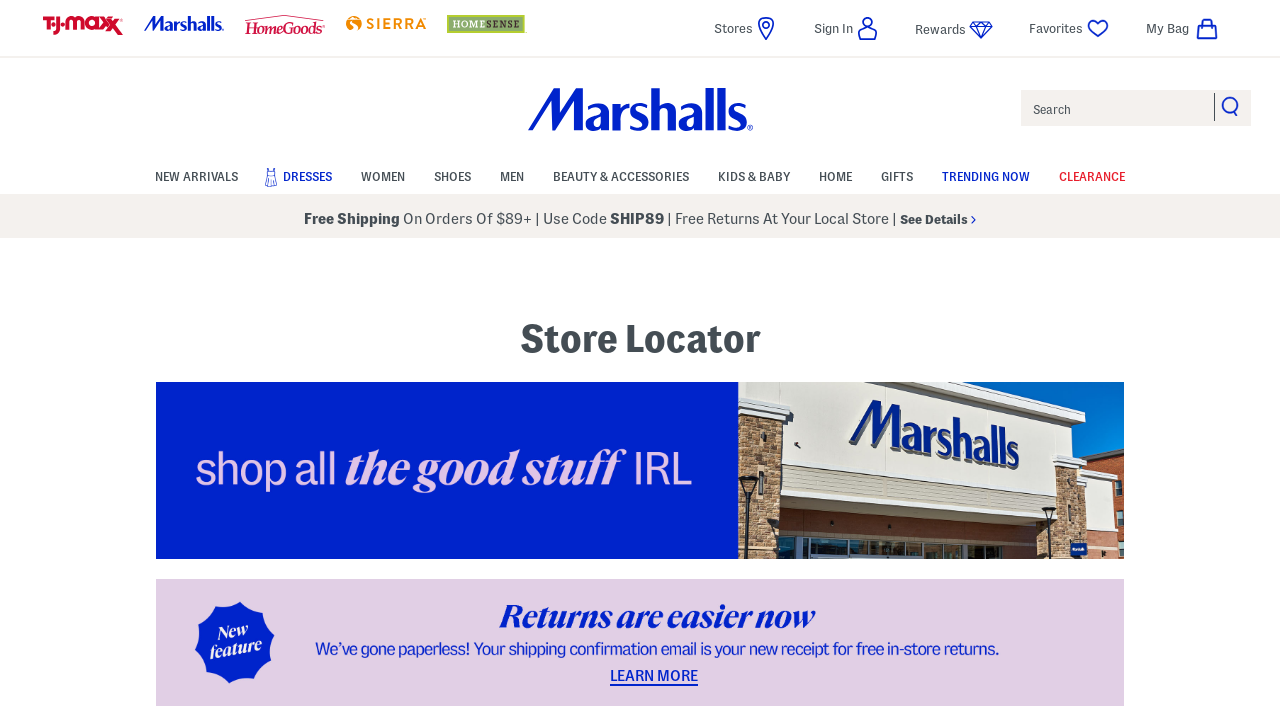

Waited for store search results to load
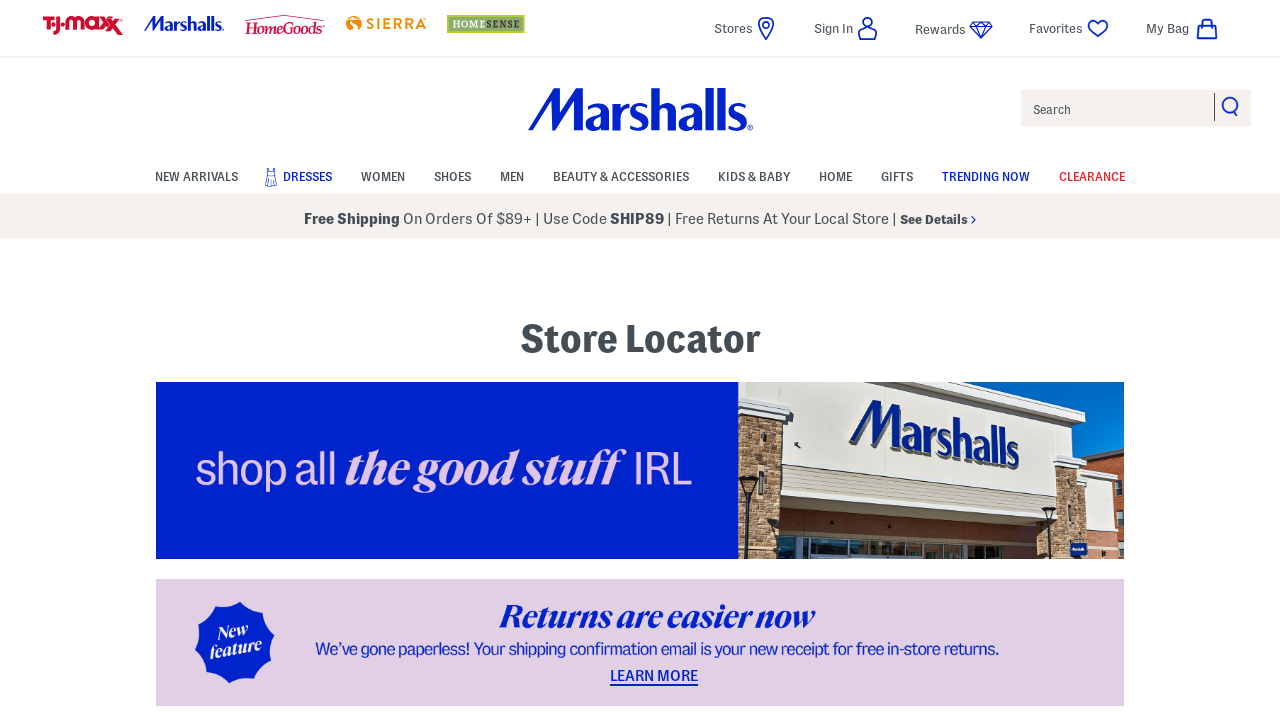

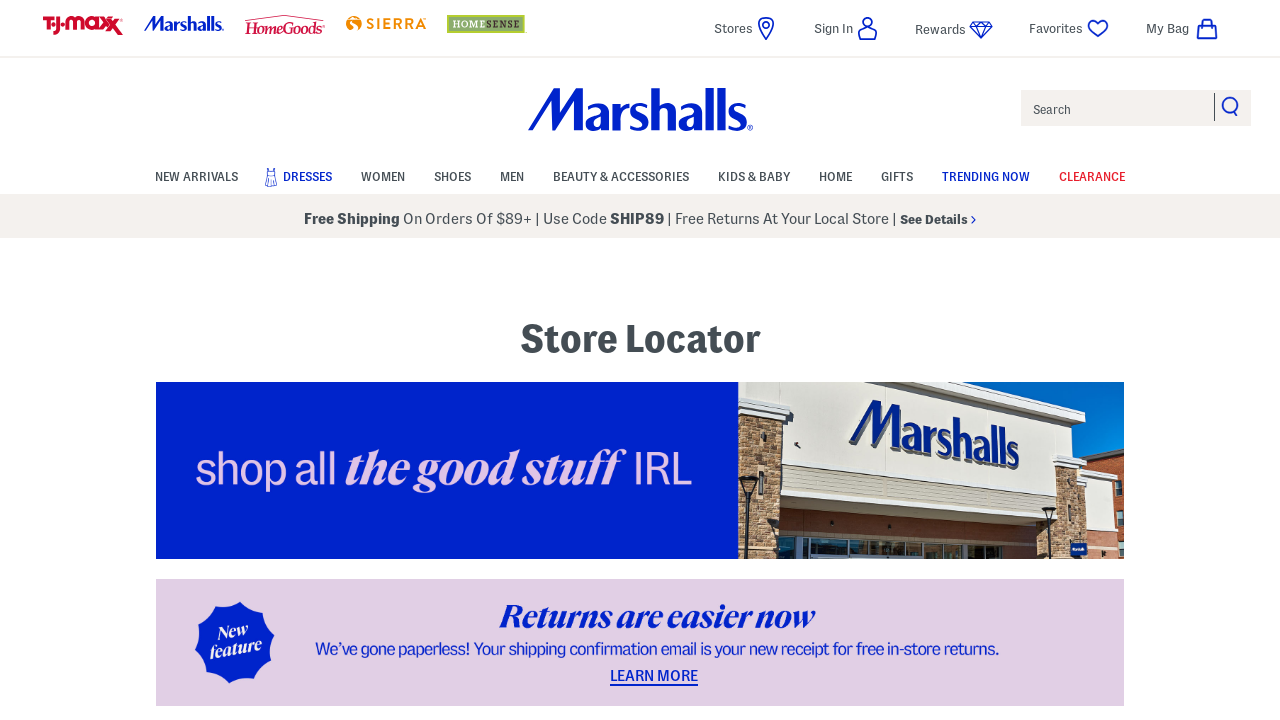